Navigates to a dashboard page and performs a horizontal scroll to the right

Starting URL: https://dashboards.handmadeinteractive.com/jasonlove/

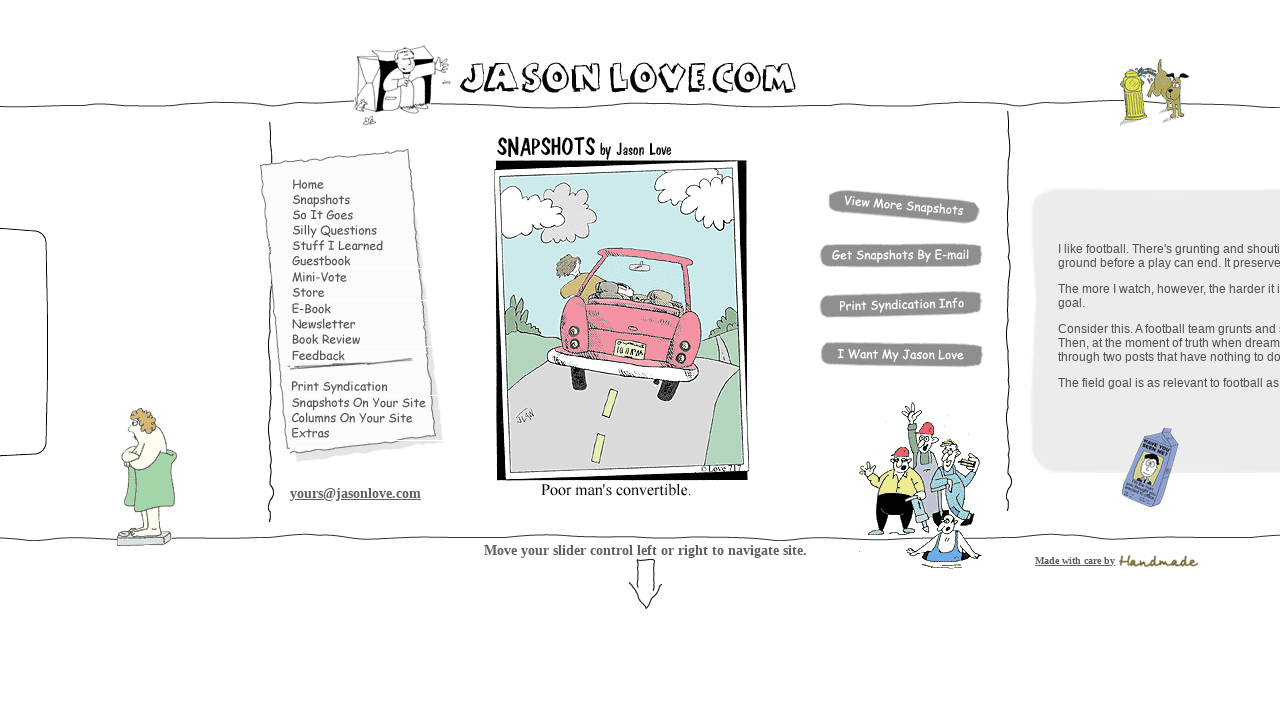

Navigated to dashboard page
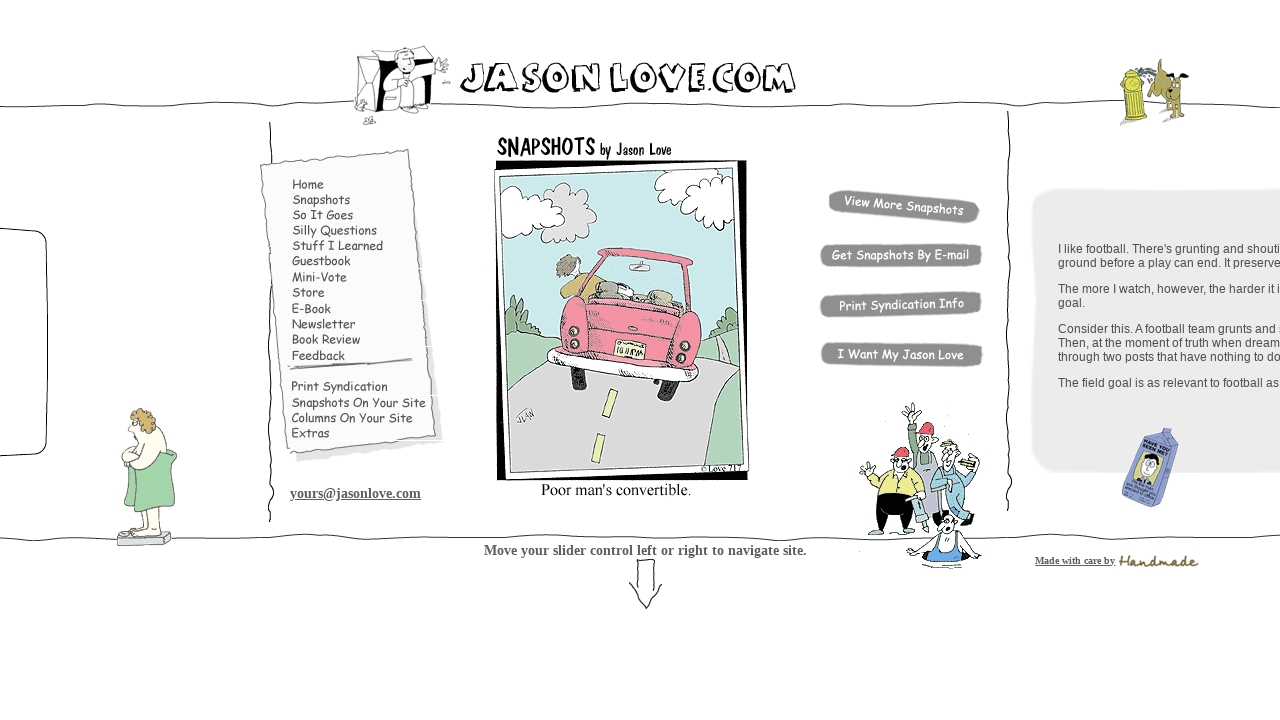

Scrolled horizontally to the right by 5000 pixels
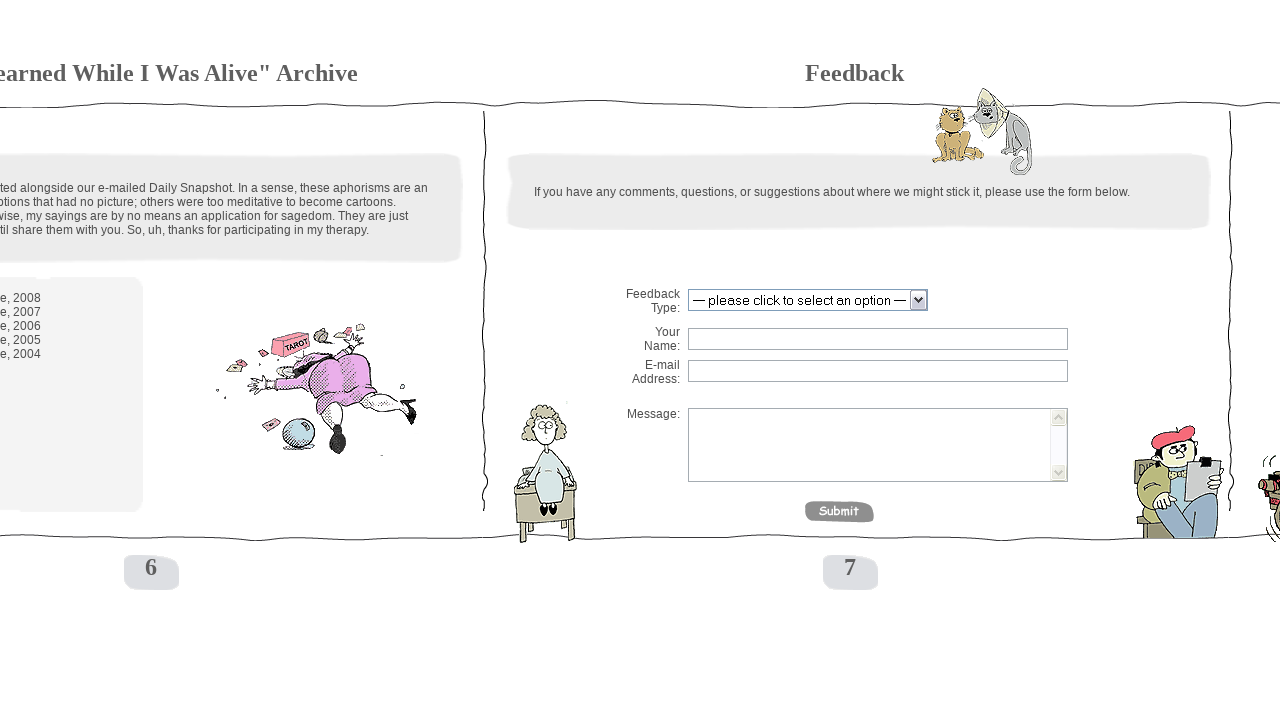

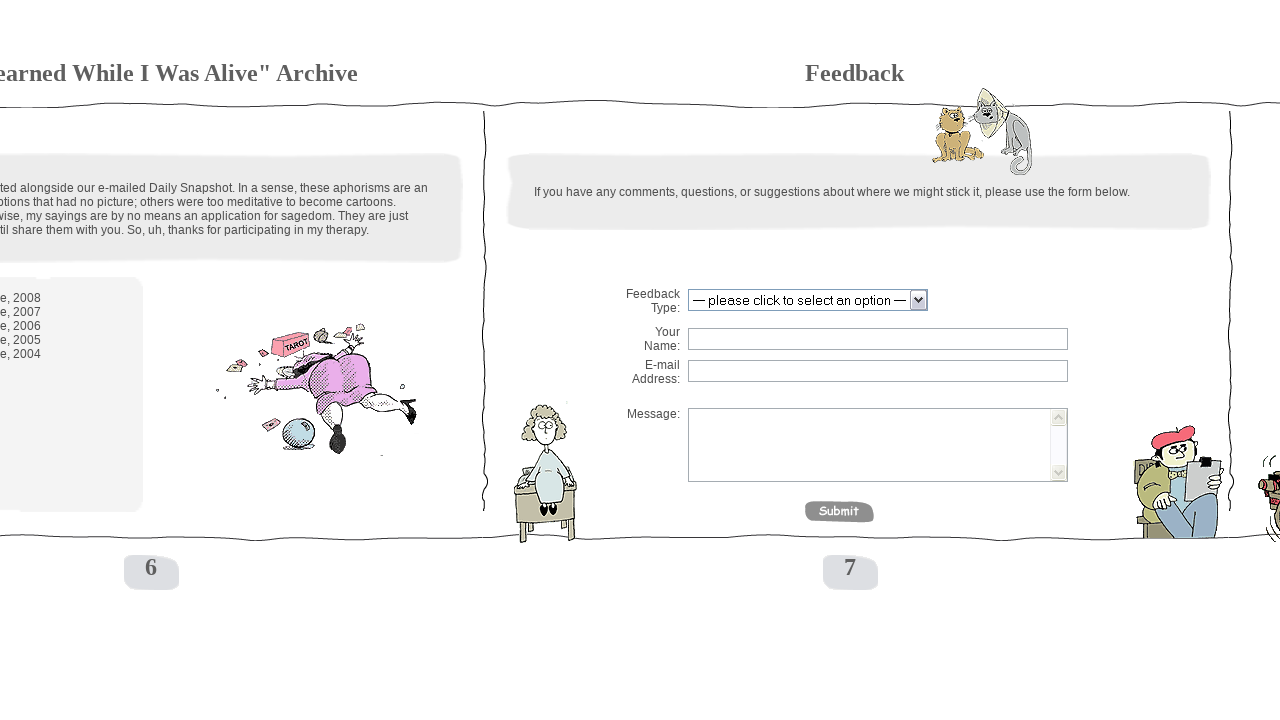